Tests un-marking todo items as complete by unchecking the checkbox after it was checked.

Starting URL: https://demo.playwright.dev/todomvc

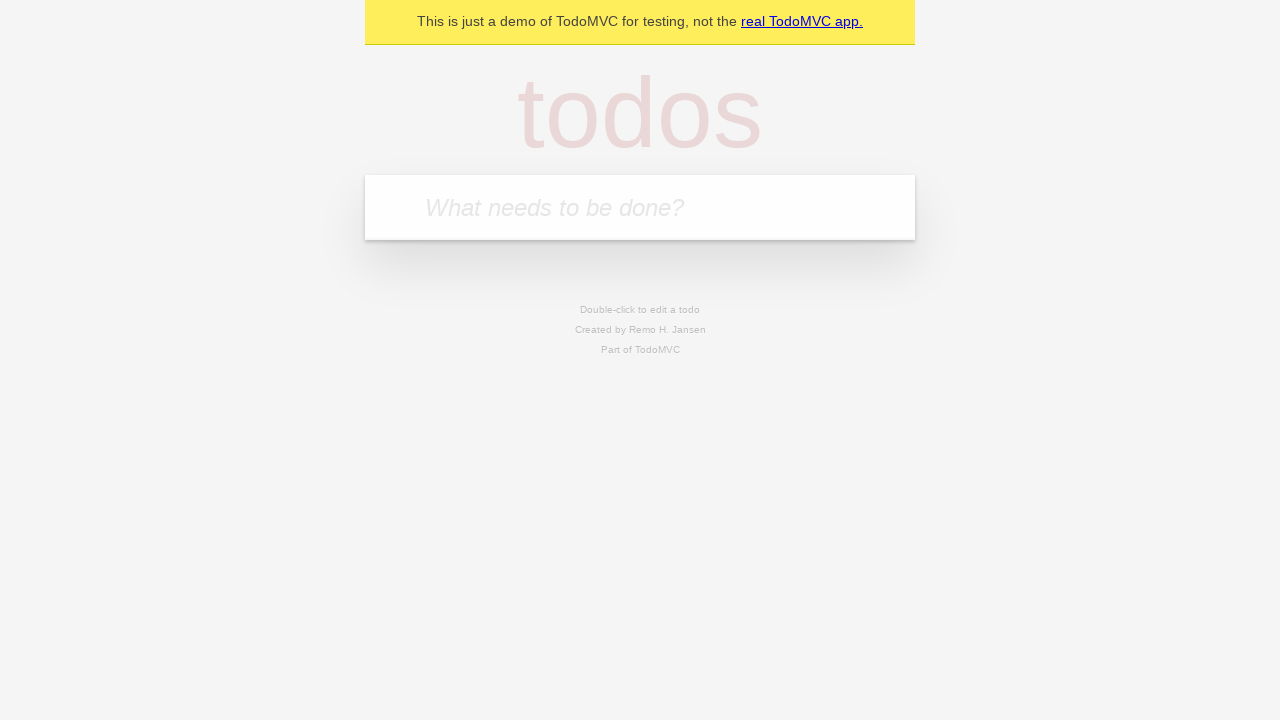

Located the 'What needs to be done?' input field
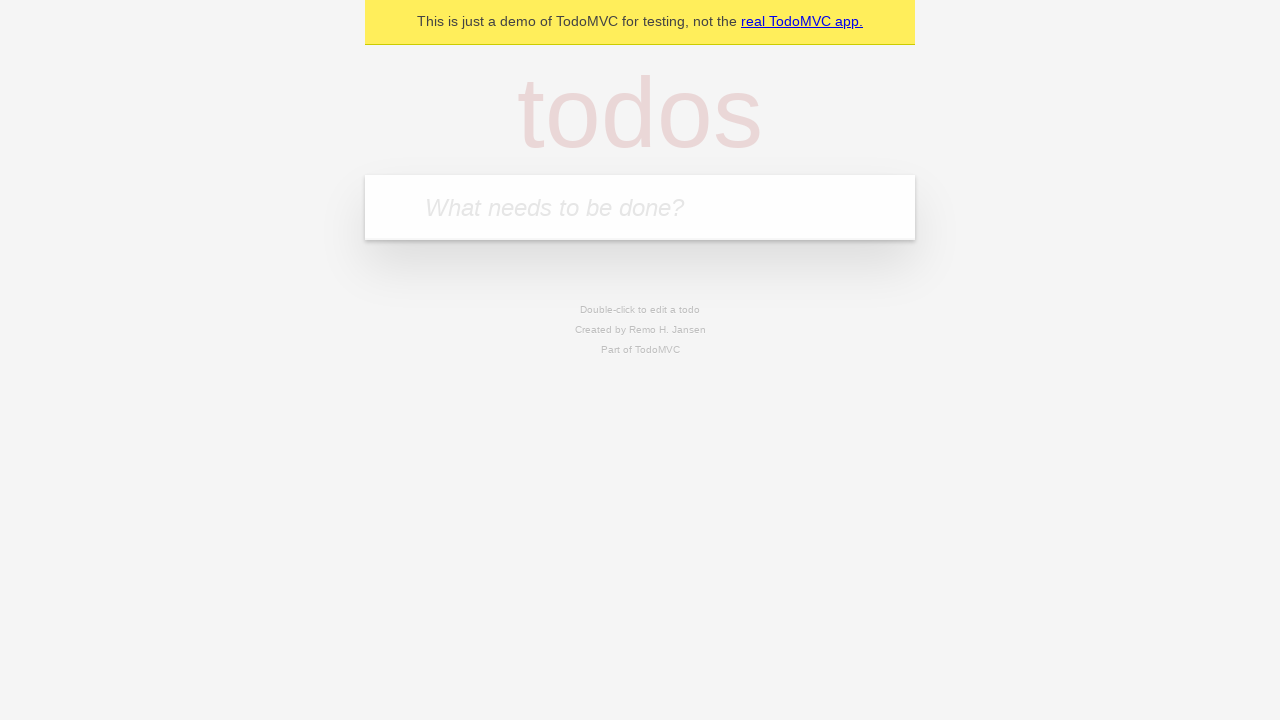

Filled todo input with 'buy some cheese' on internal:attr=[placeholder="What needs to be done?"i]
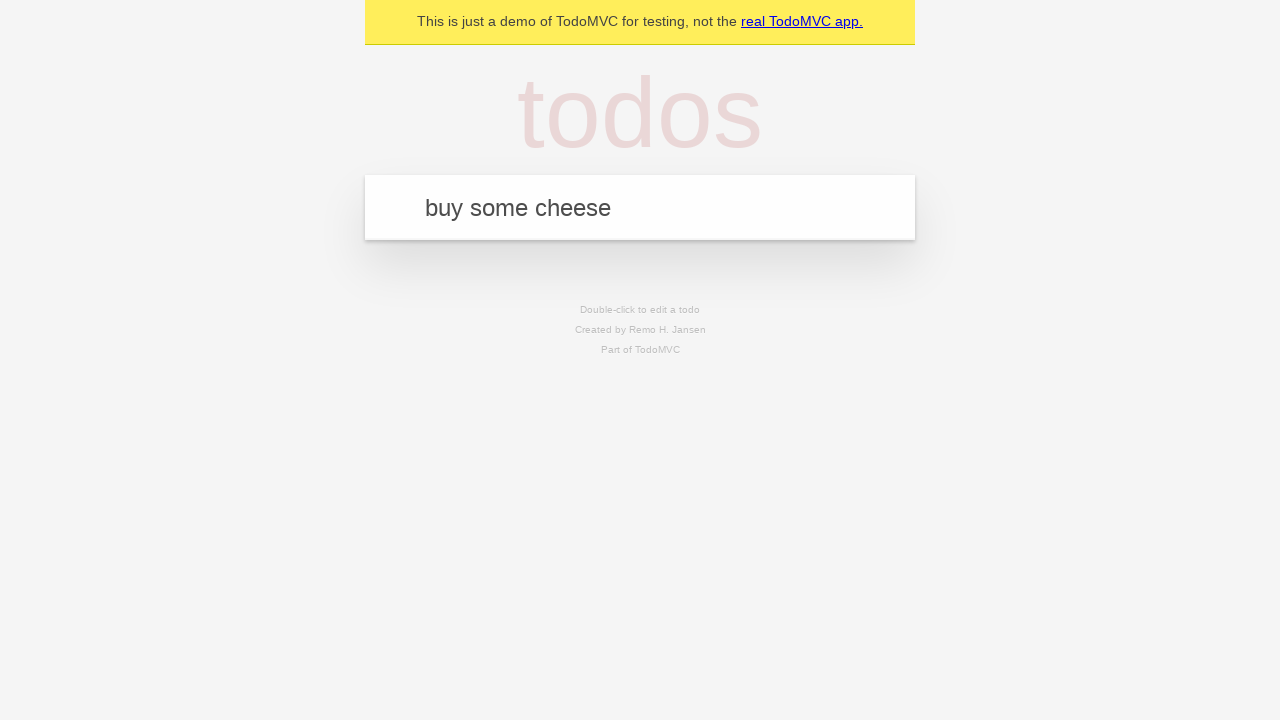

Pressed Enter to create todo 'buy some cheese' on internal:attr=[placeholder="What needs to be done?"i]
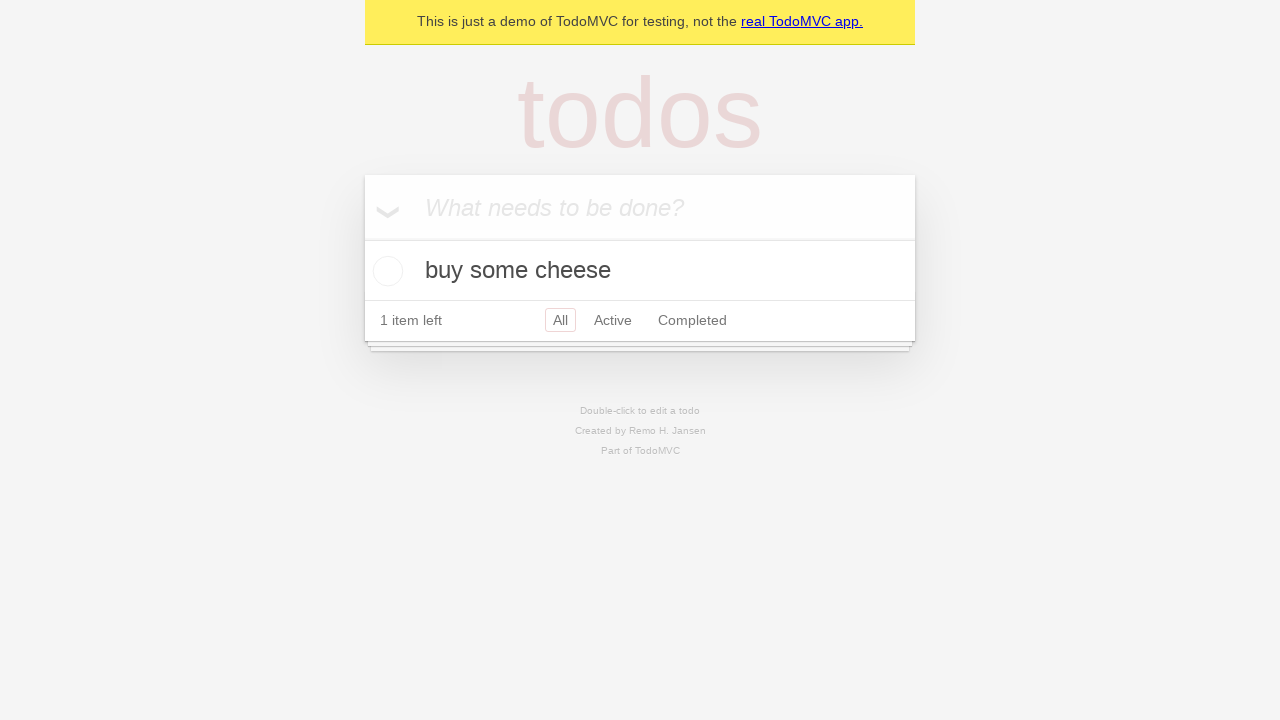

Filled todo input with 'feed the cat' on internal:attr=[placeholder="What needs to be done?"i]
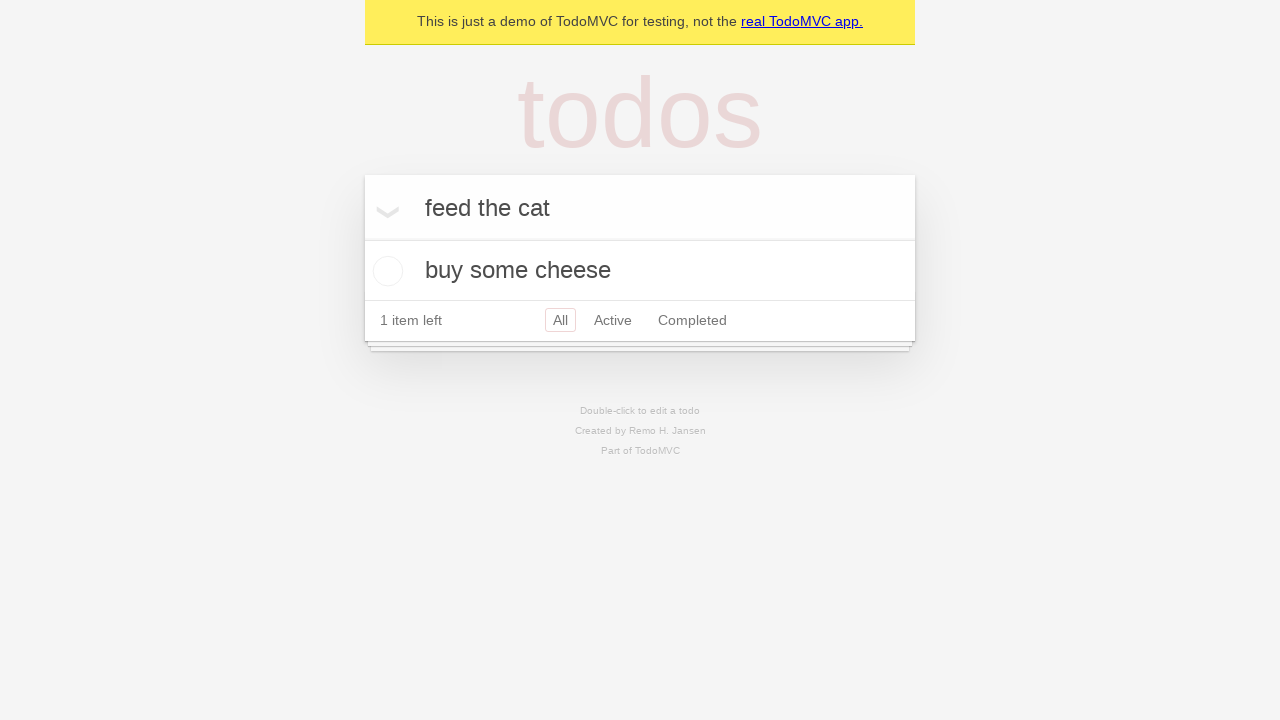

Pressed Enter to create todo 'feed the cat' on internal:attr=[placeholder="What needs to be done?"i]
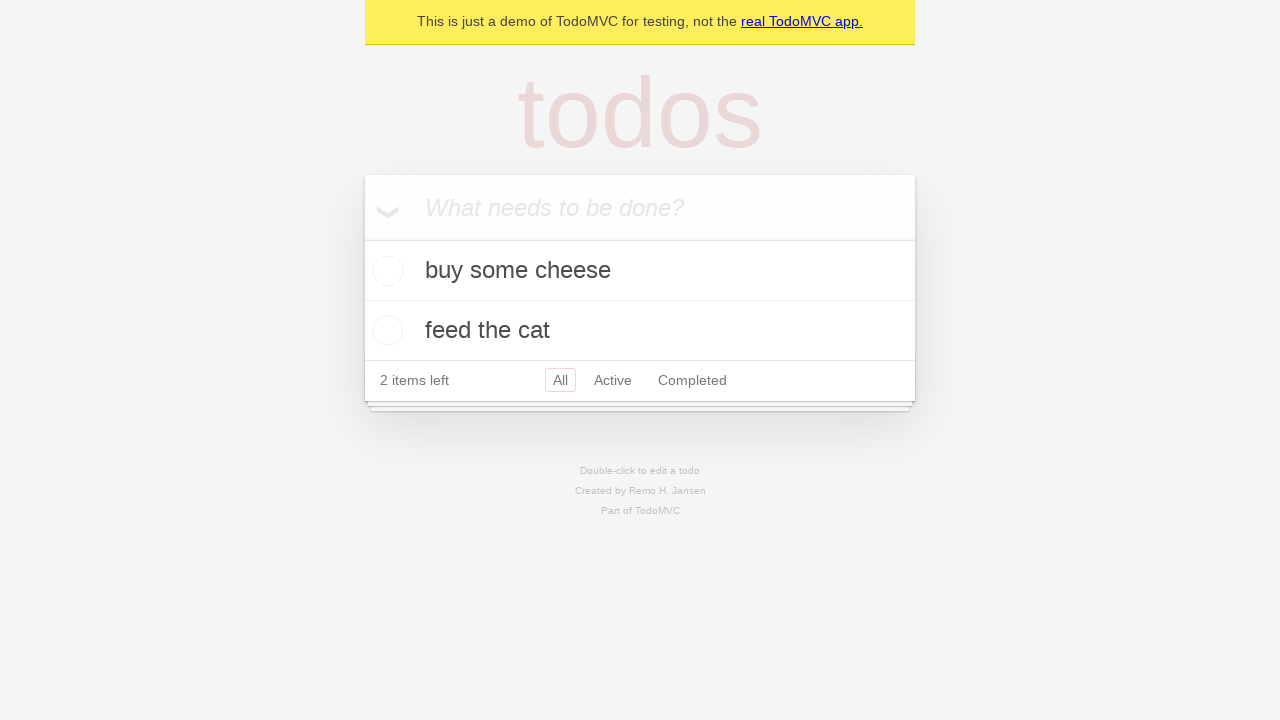

Located the first todo item
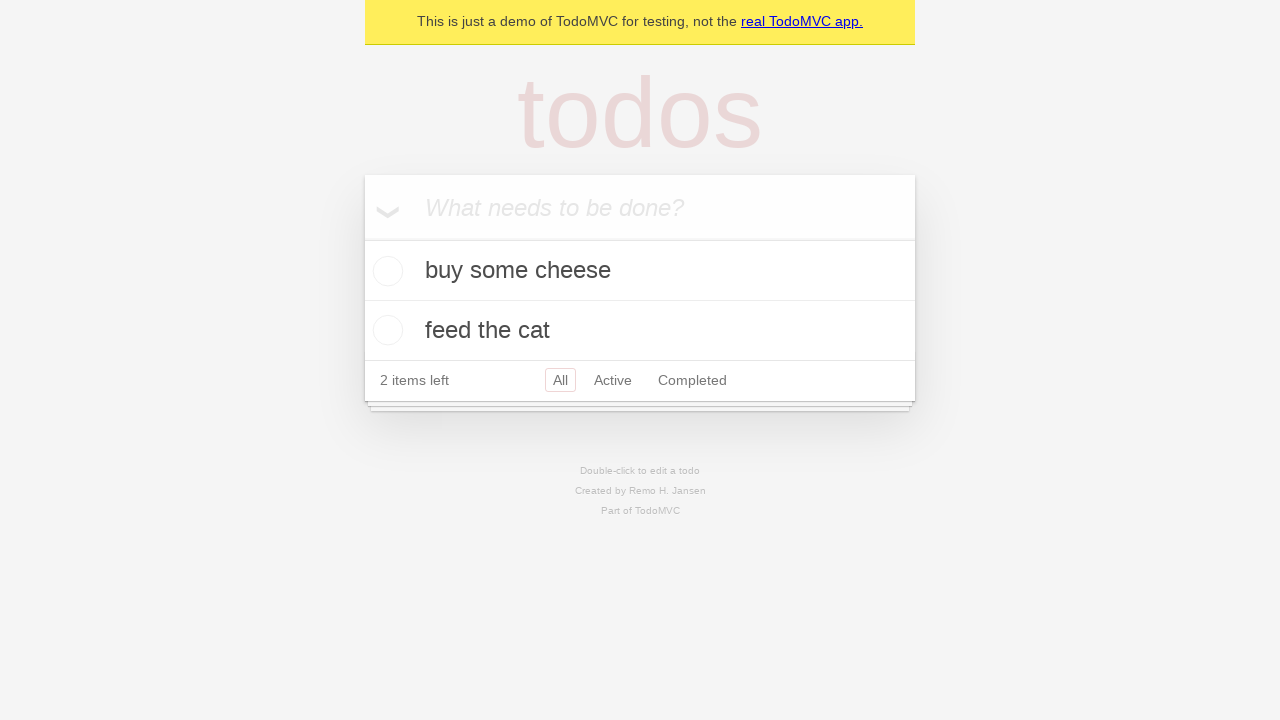

Located the checkbox for the first todo item
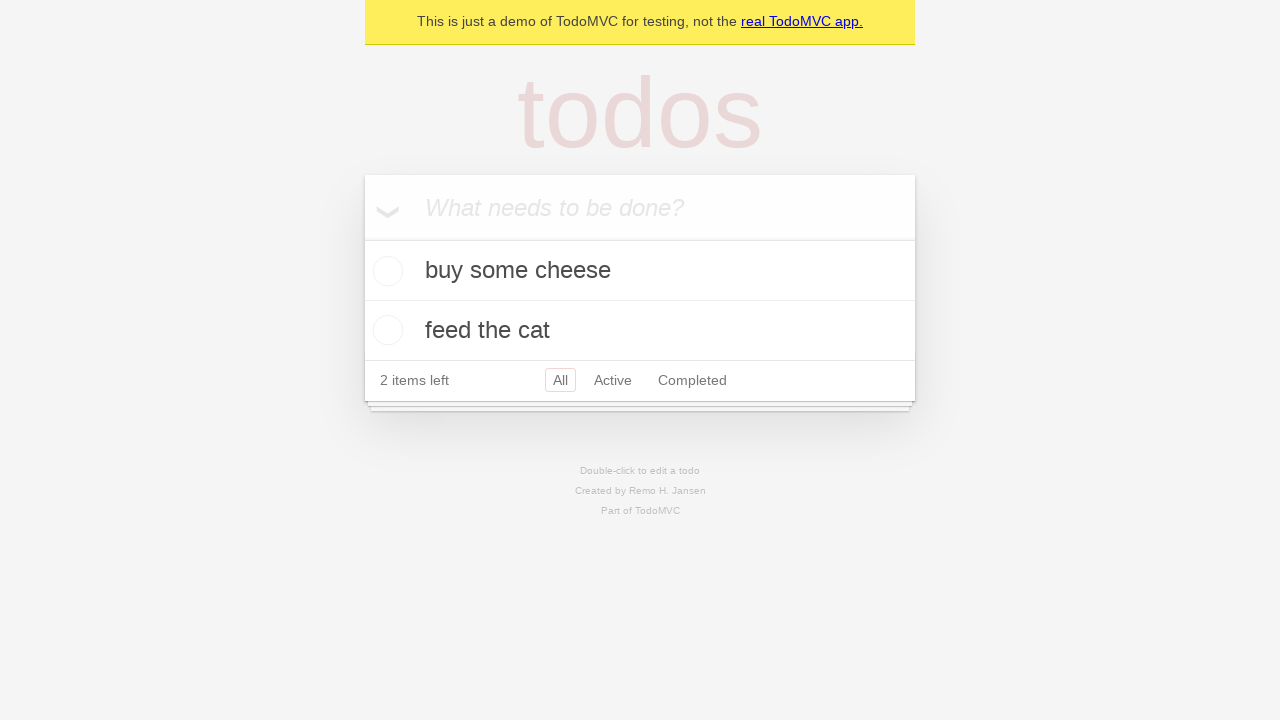

Checked the first todo item checkbox at (385, 271) on internal:testid=[data-testid="todo-item"s] >> nth=0 >> internal:role=checkbox
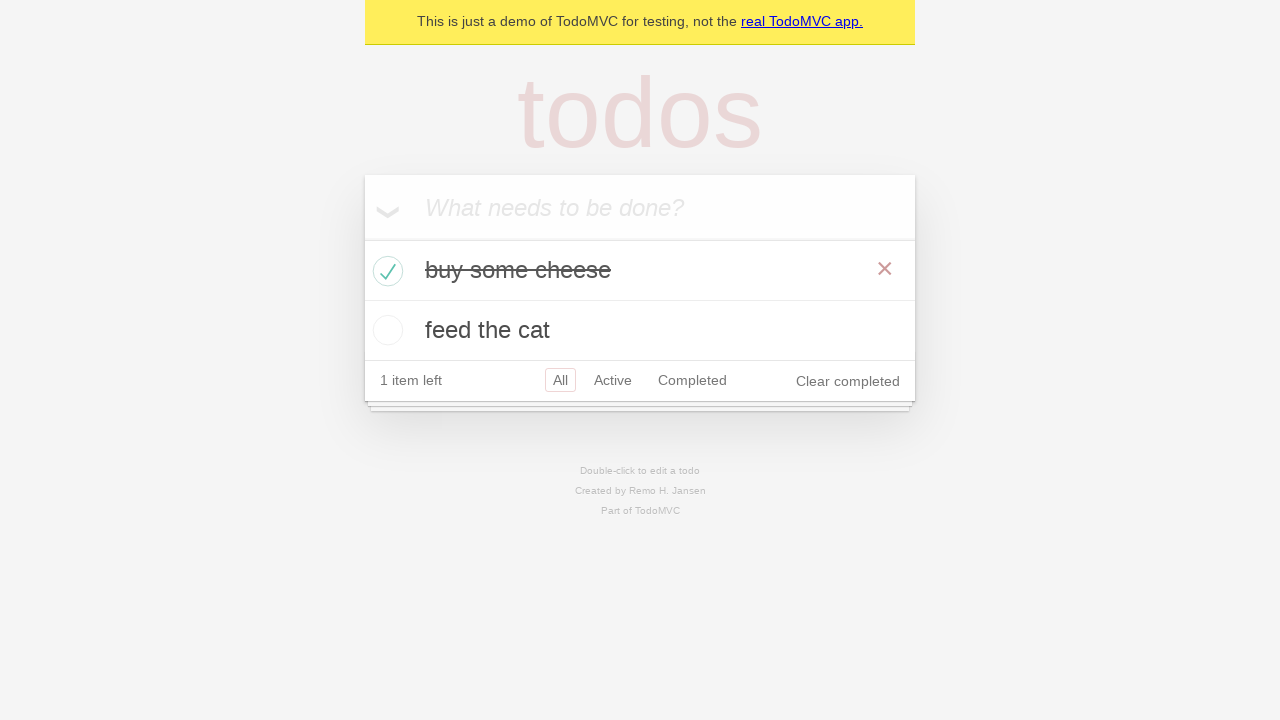

Unchecked the first todo item checkbox to mark it as incomplete at (385, 271) on internal:testid=[data-testid="todo-item"s] >> nth=0 >> internal:role=checkbox
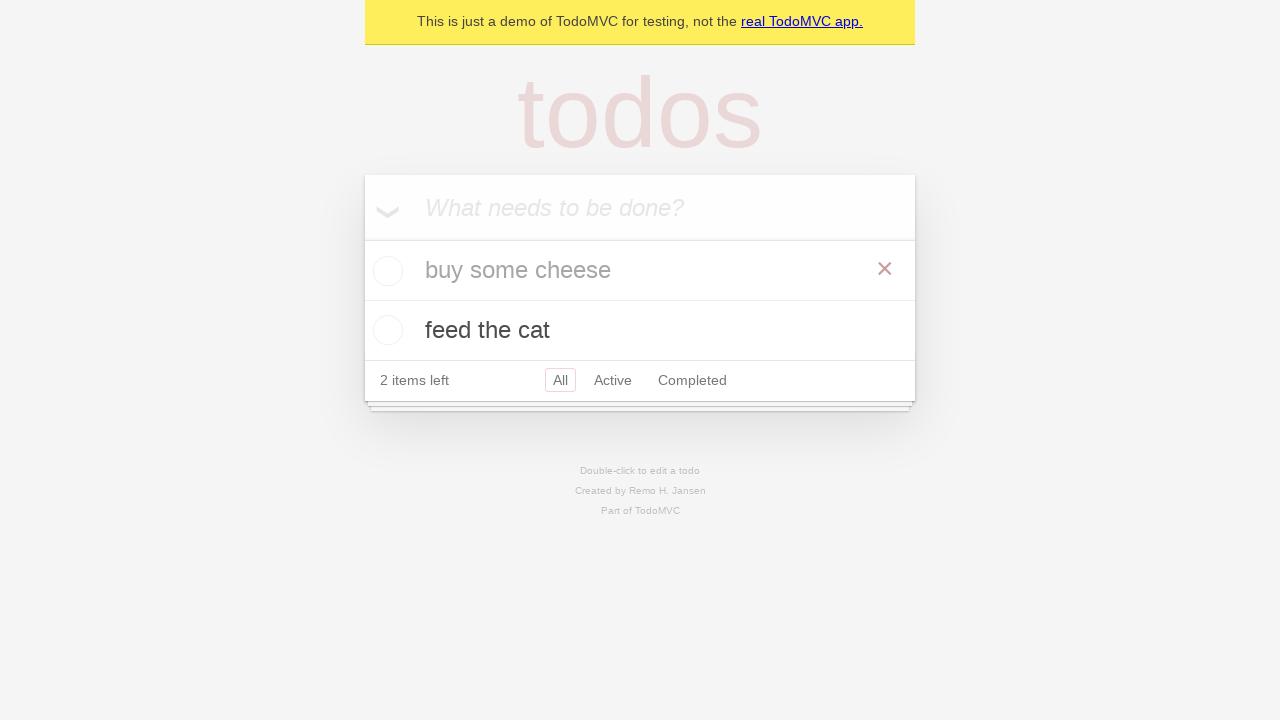

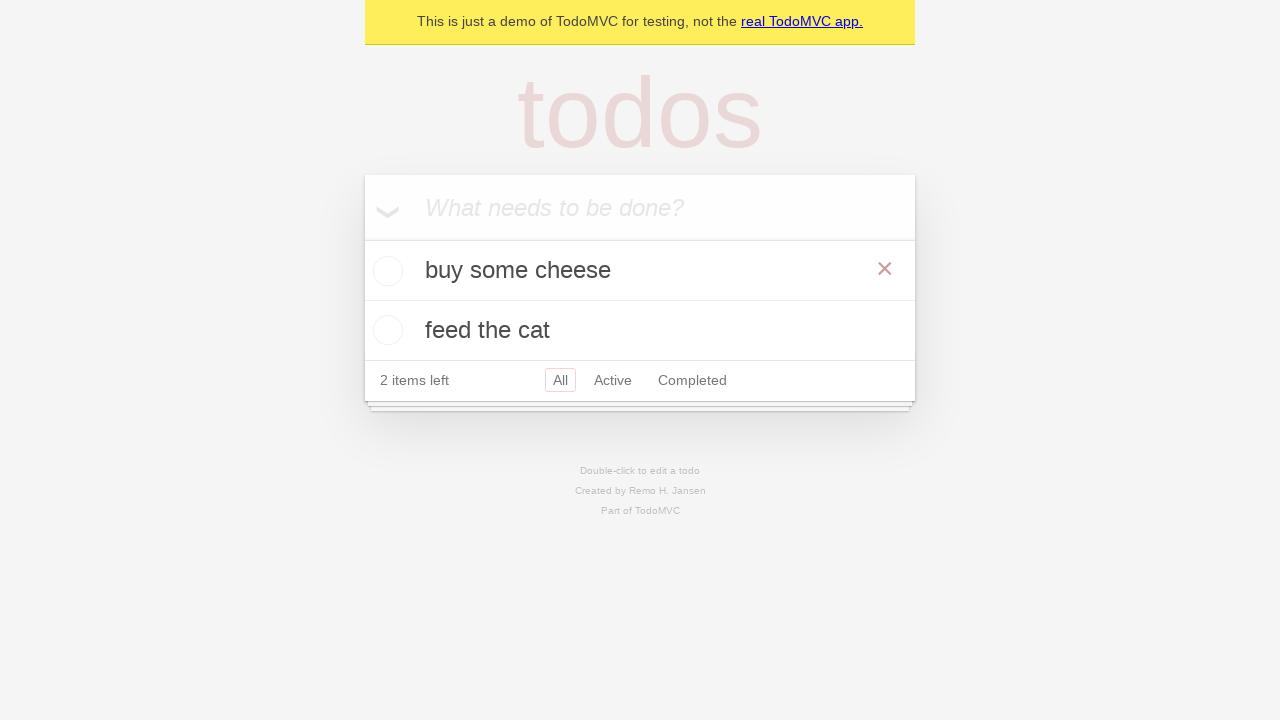